Opens a calendar date picker widget by clicking on the datepicker input field

Starting URL: https://seleniumpractise.blogspot.com/2016/08/how-to-handle-calendar-in-selenium.html

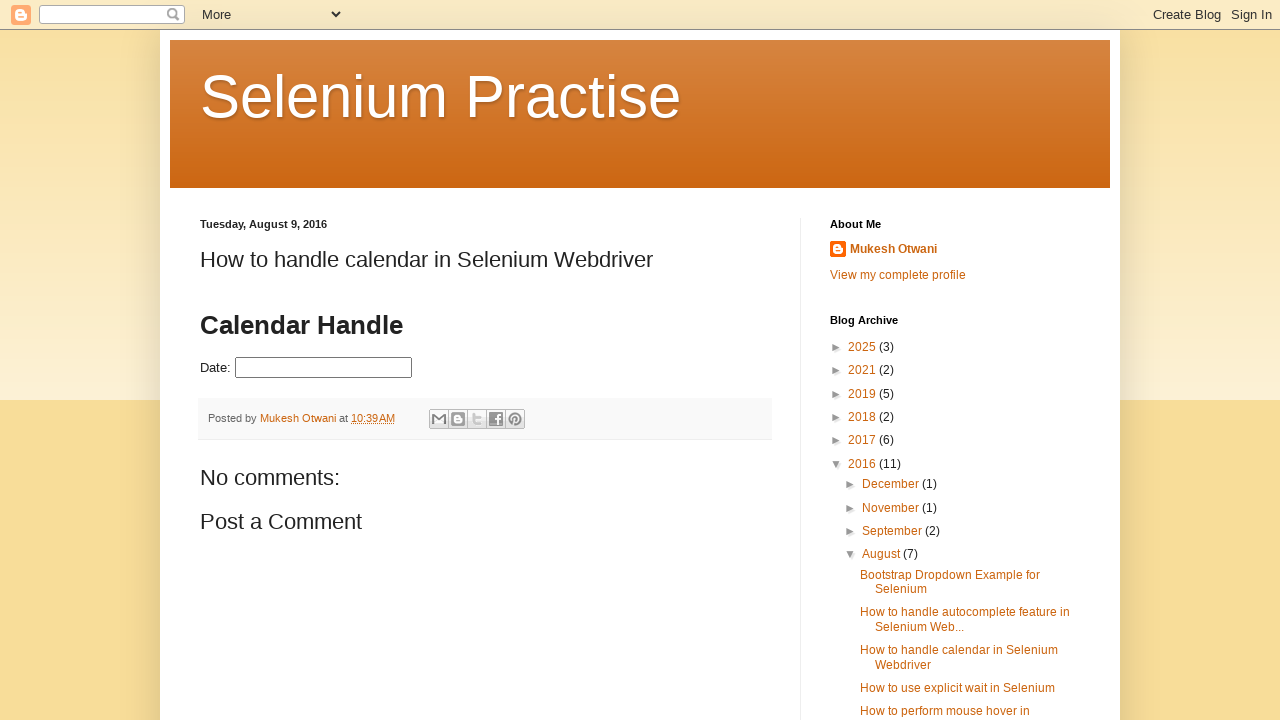

Navigated to calendar date picker test page
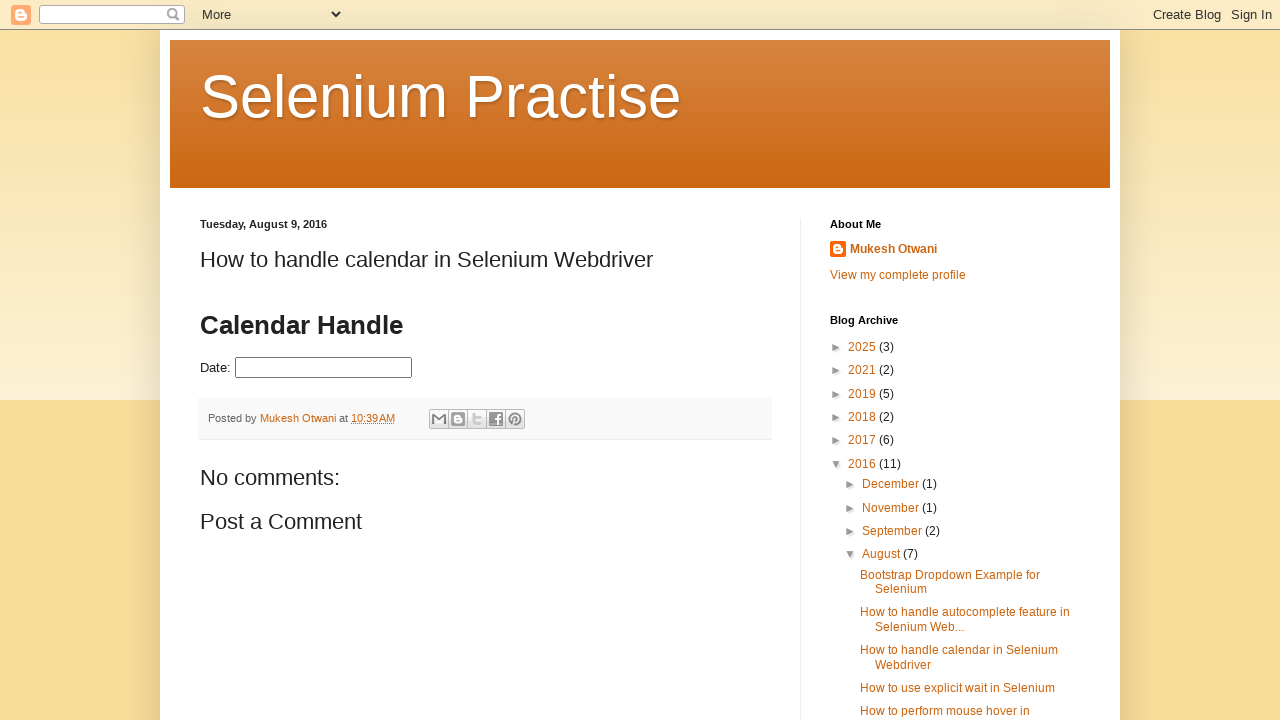

Clicked on datepicker input field to open calendar widget at (324, 368) on #datepicker
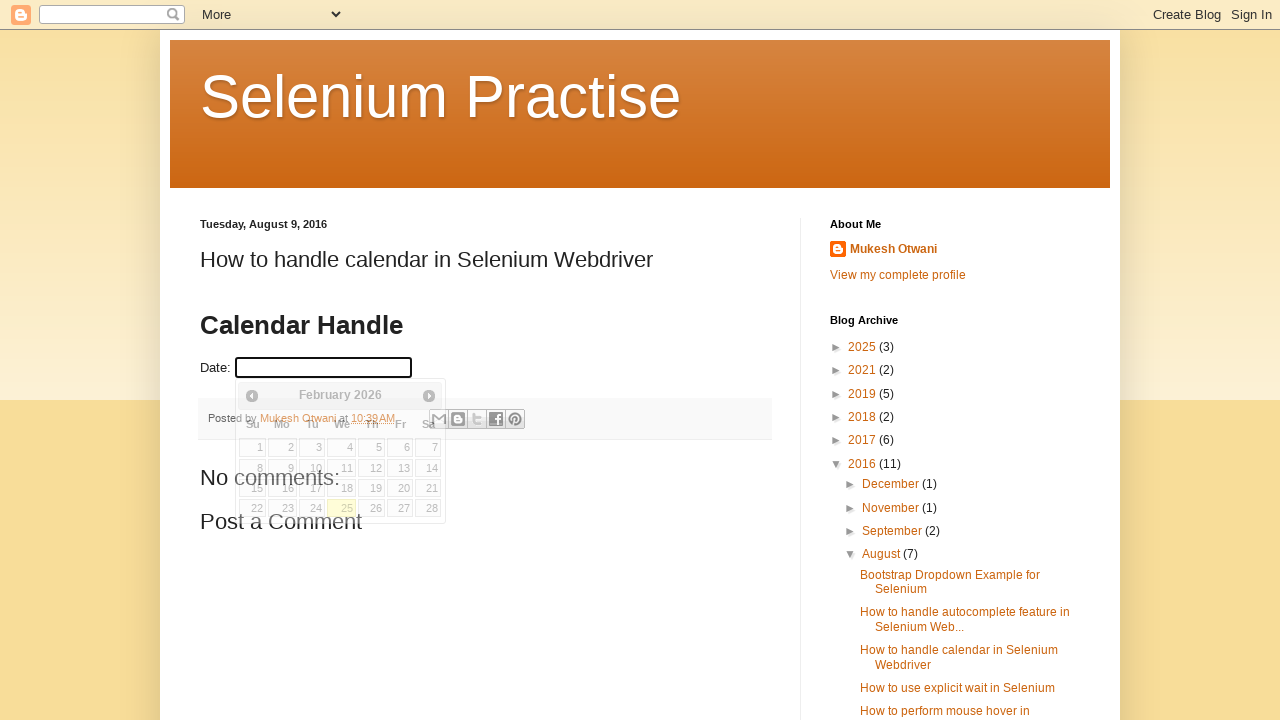

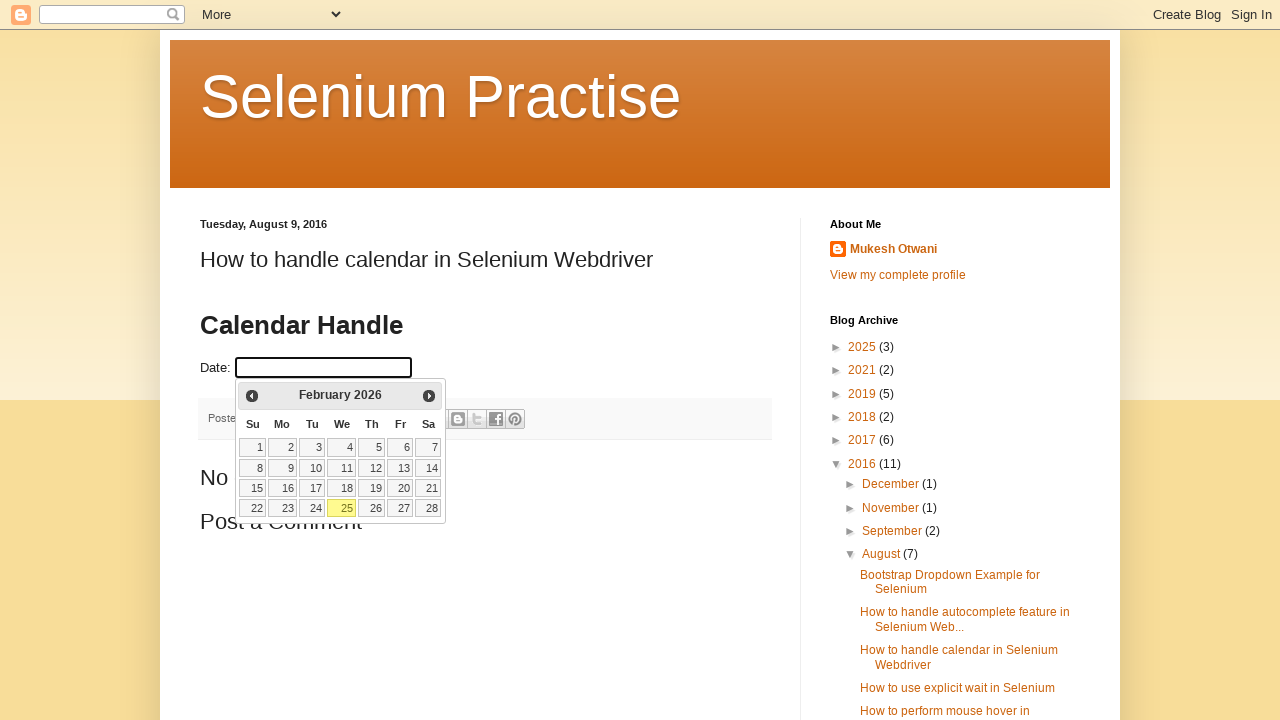